Navigates to an authentication course UI page and uses JavaScript evaluation to modify the title text element on the page.

Starting URL: https://nikita-filonov.github.io/qa-automation-engineer-ui-course/#/auth/login

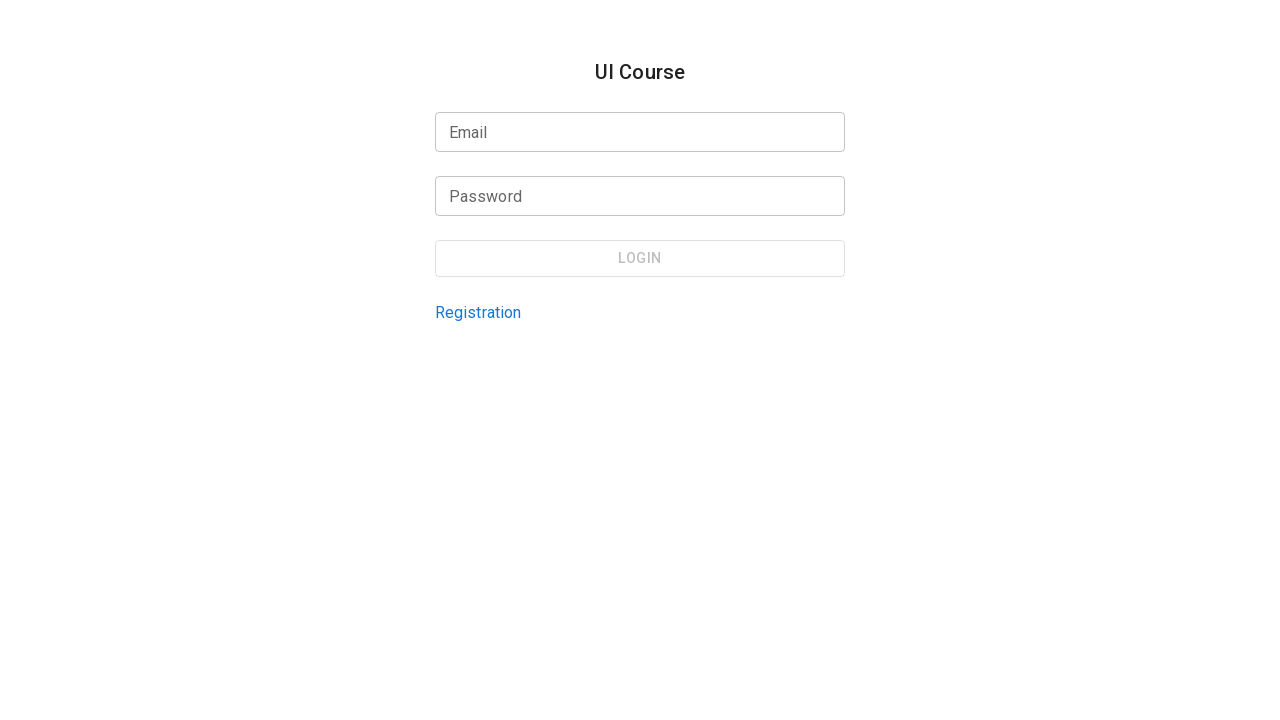

Waited for page to fully load (networkidle)
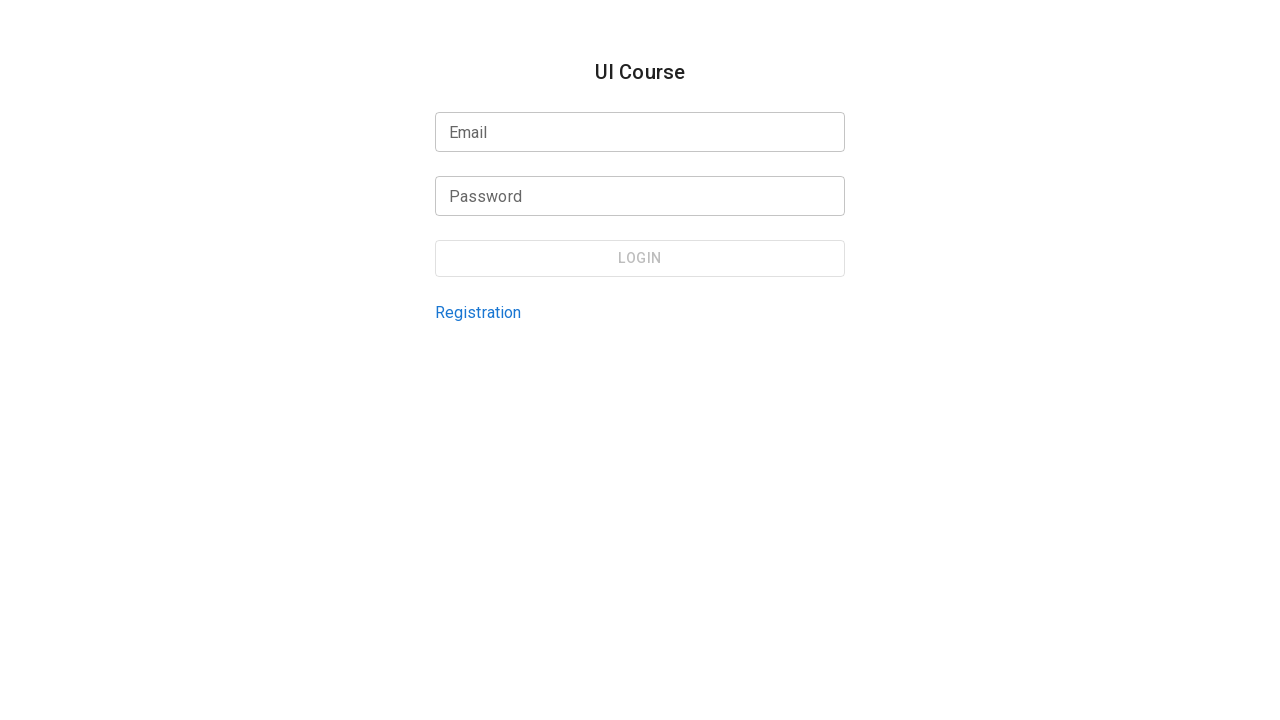

Modified title text element using JavaScript evaluation
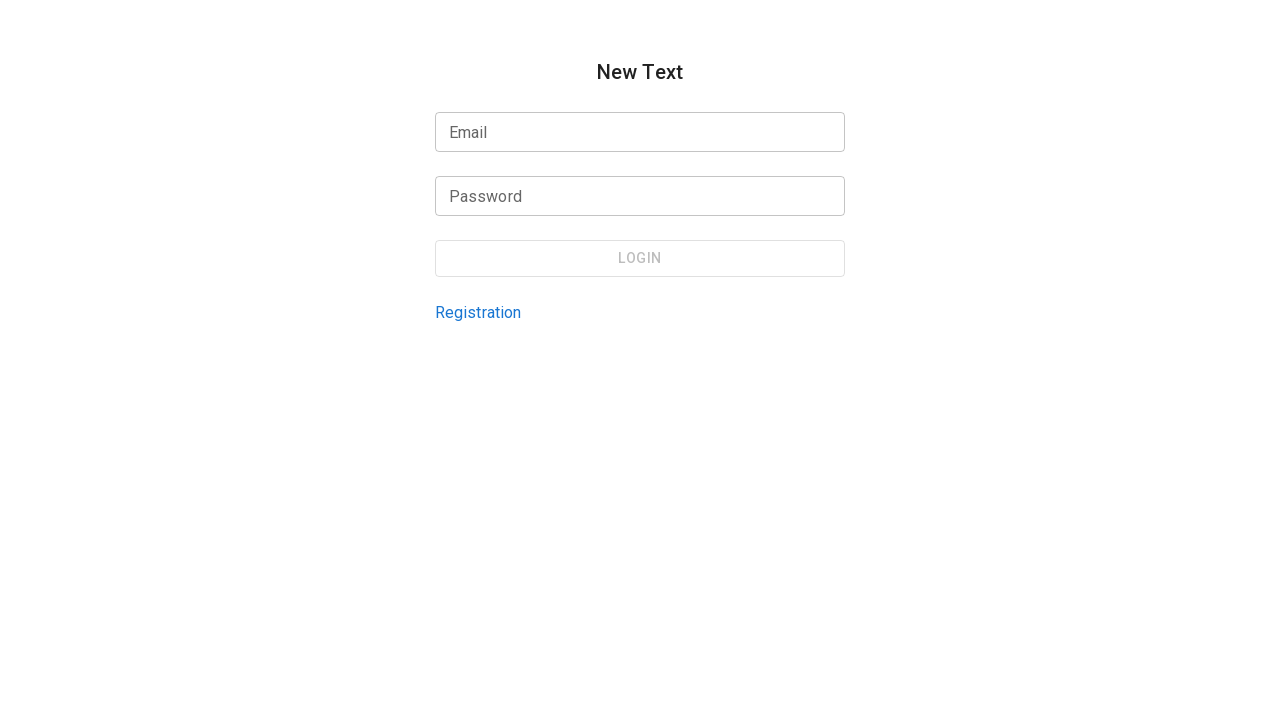

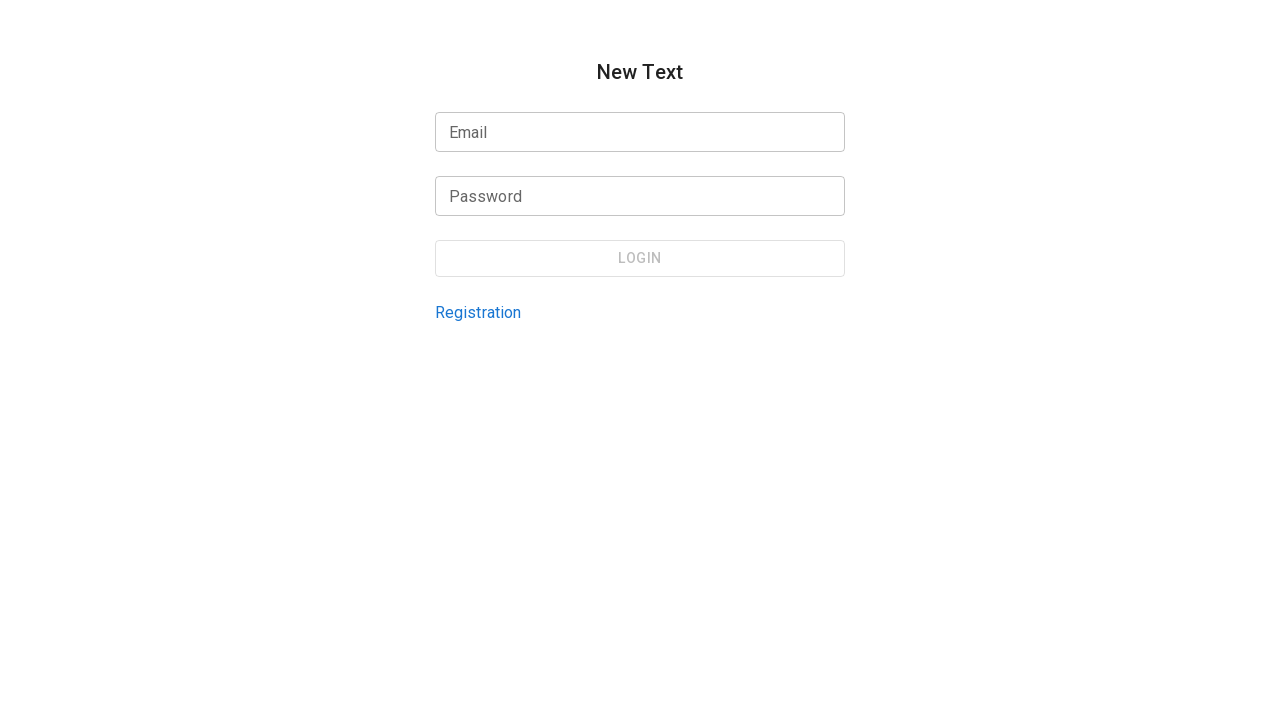